Tests JavaScript alert handling by clicking a button that triggers a JS Alert, verifying the alert text, accepting it, and confirming the result message

Starting URL: https://automationfc.github.io/basic-form/index.html

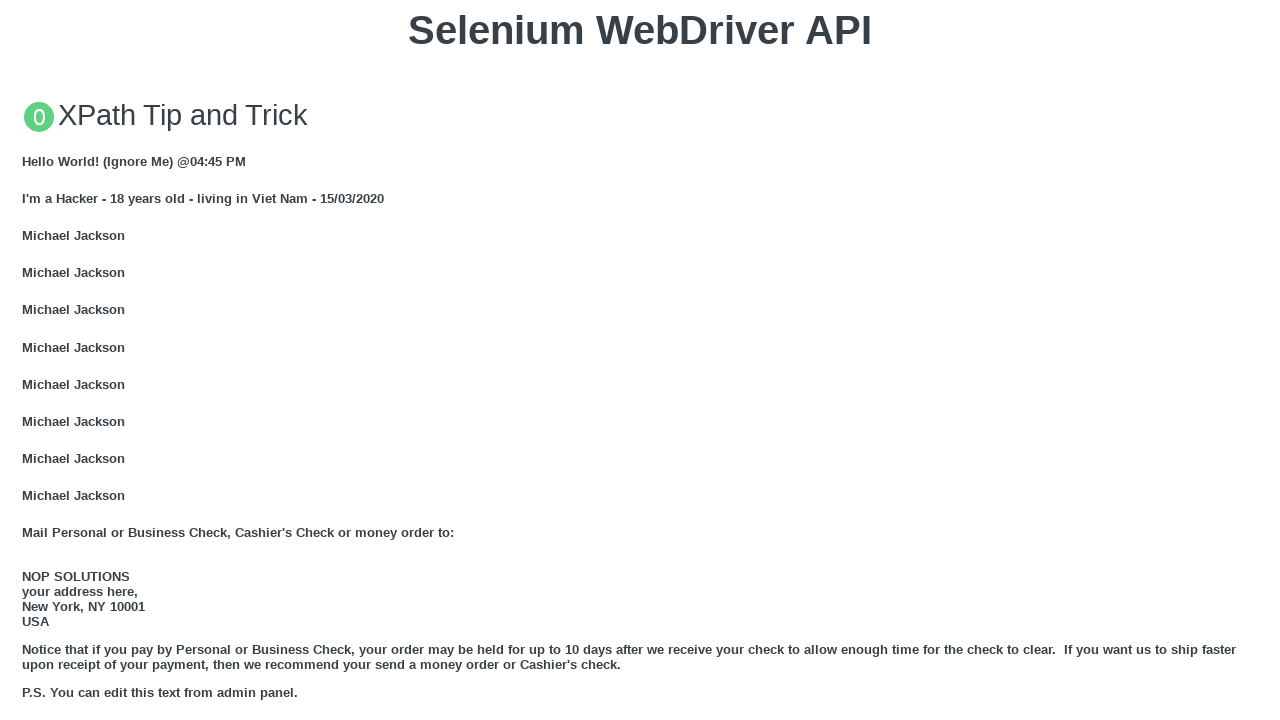

Clicked button to trigger JavaScript alert at (640, 360) on xpath=//button[text()='Click for JS Alert']
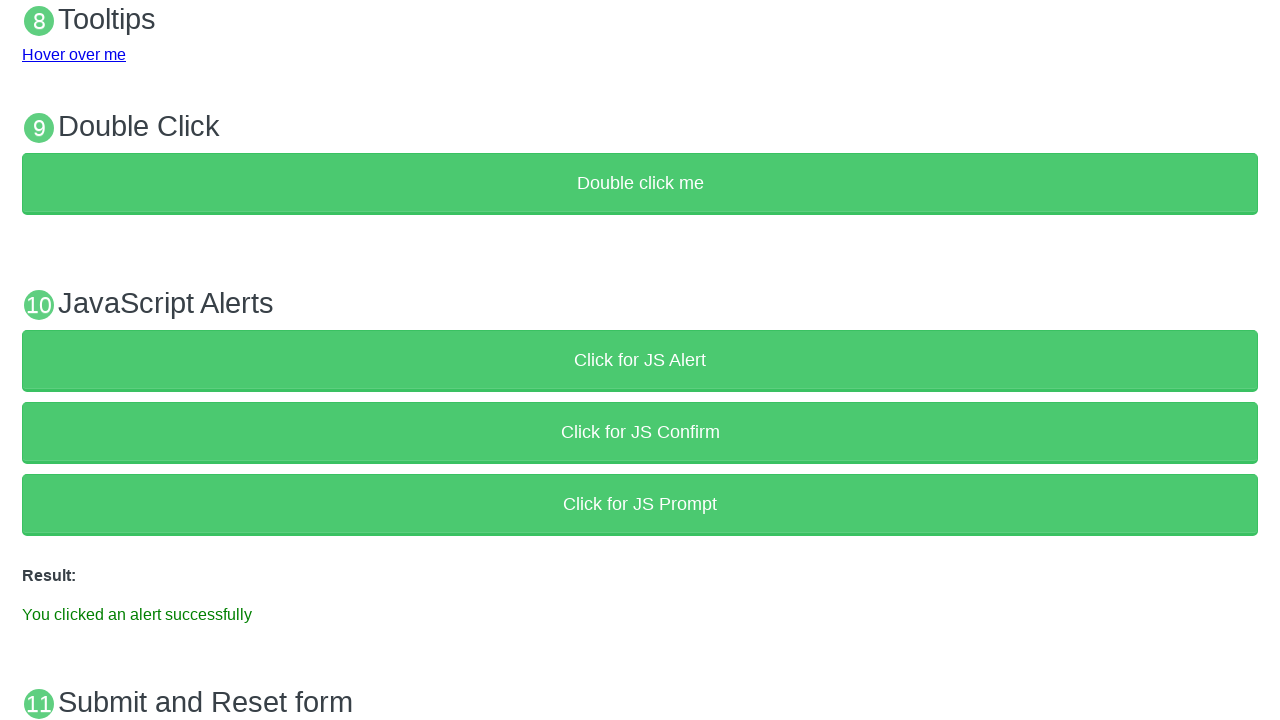

Set up dialog handler to accept alert
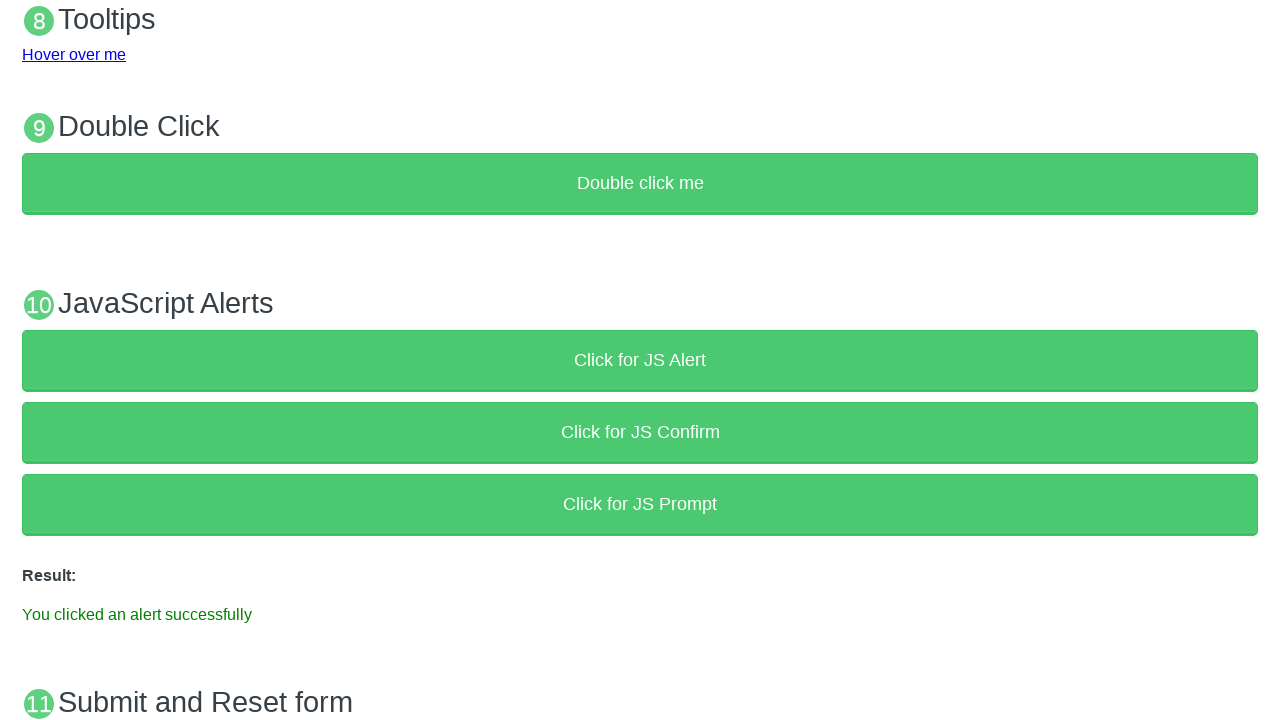

Result message appeared after accepting alert
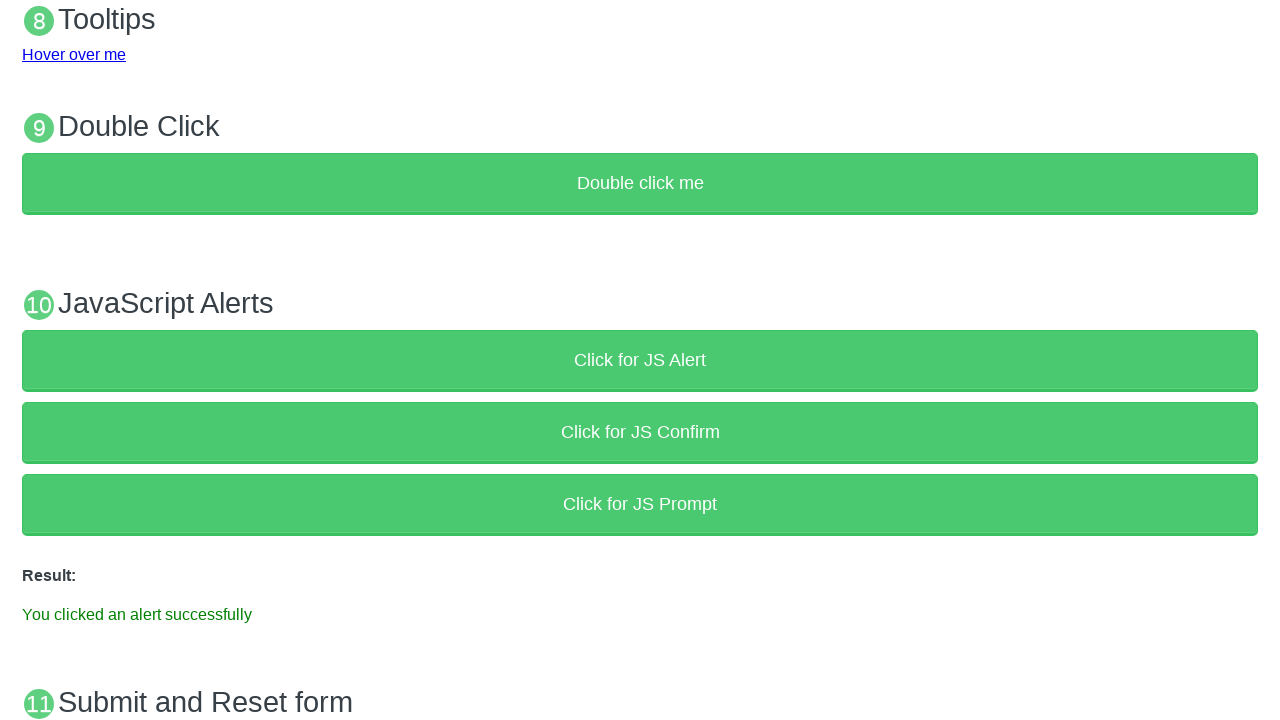

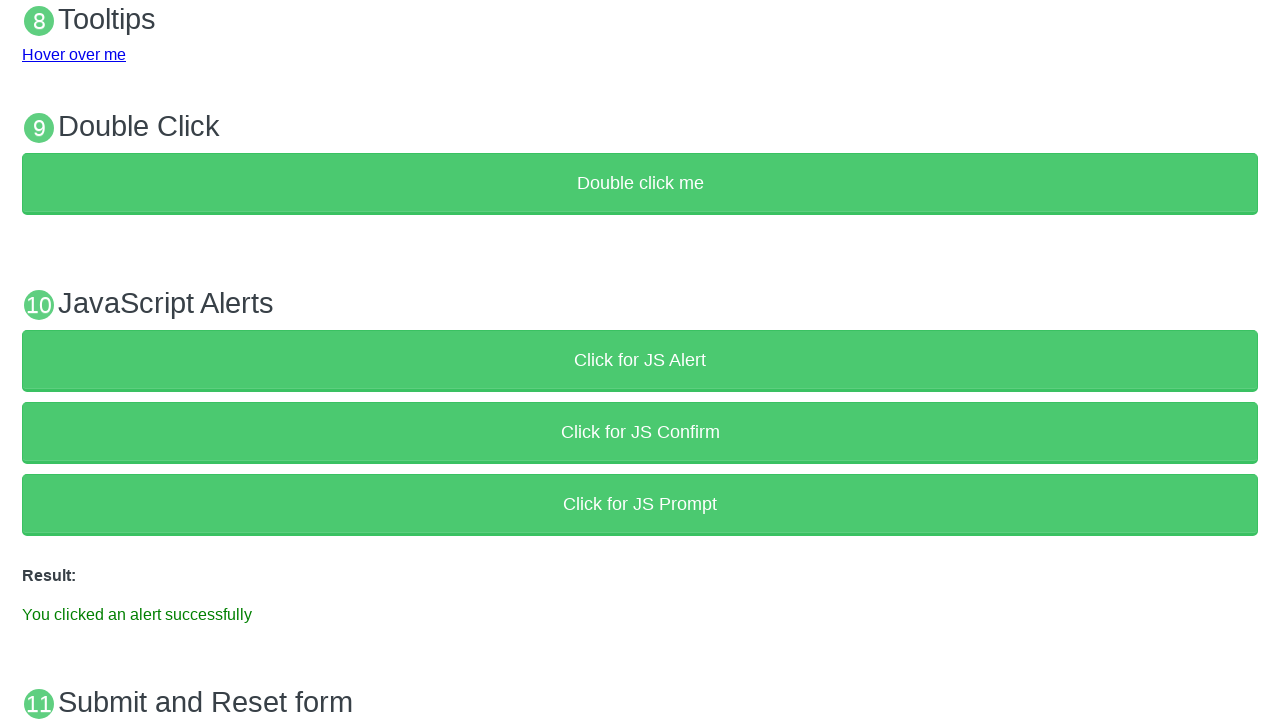